Tests handling a JavaScript prompt dialog by clicking a button, entering text, and accepting the prompt

Starting URL: https://the-internet.herokuapp.com/javascript_alerts

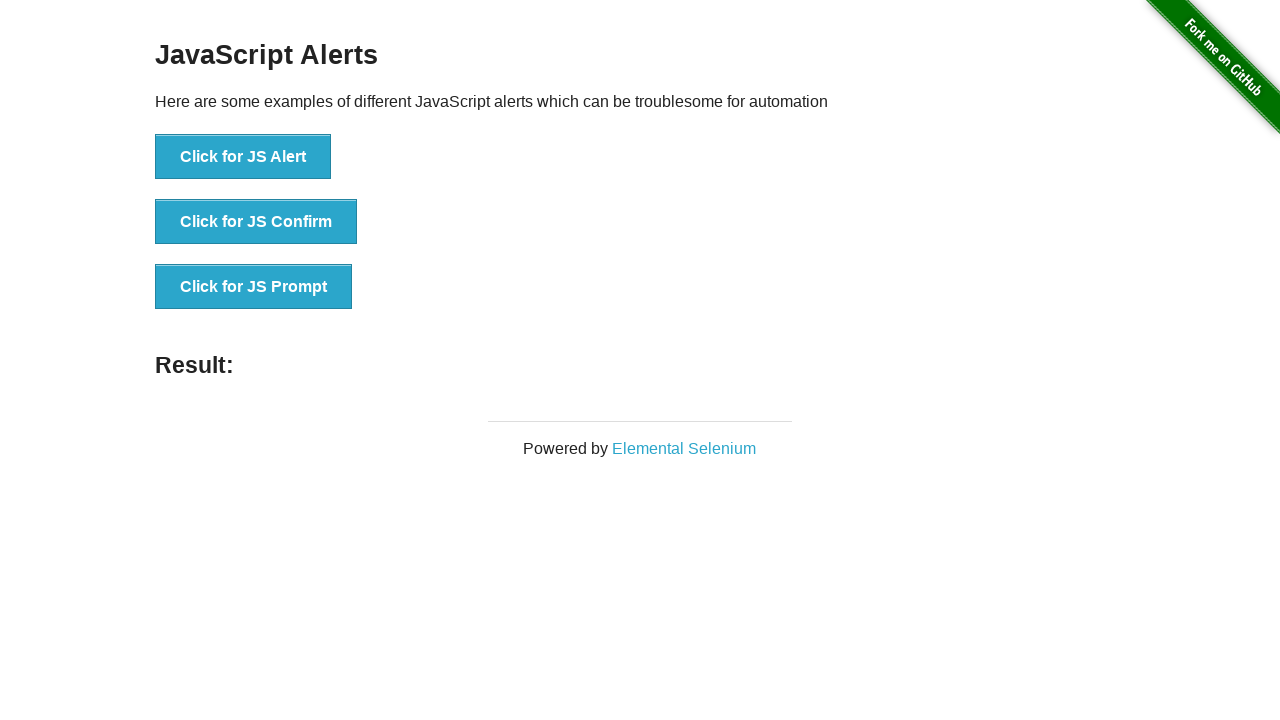

Set up dialog handler to accept prompt with text 'TestUser2024'
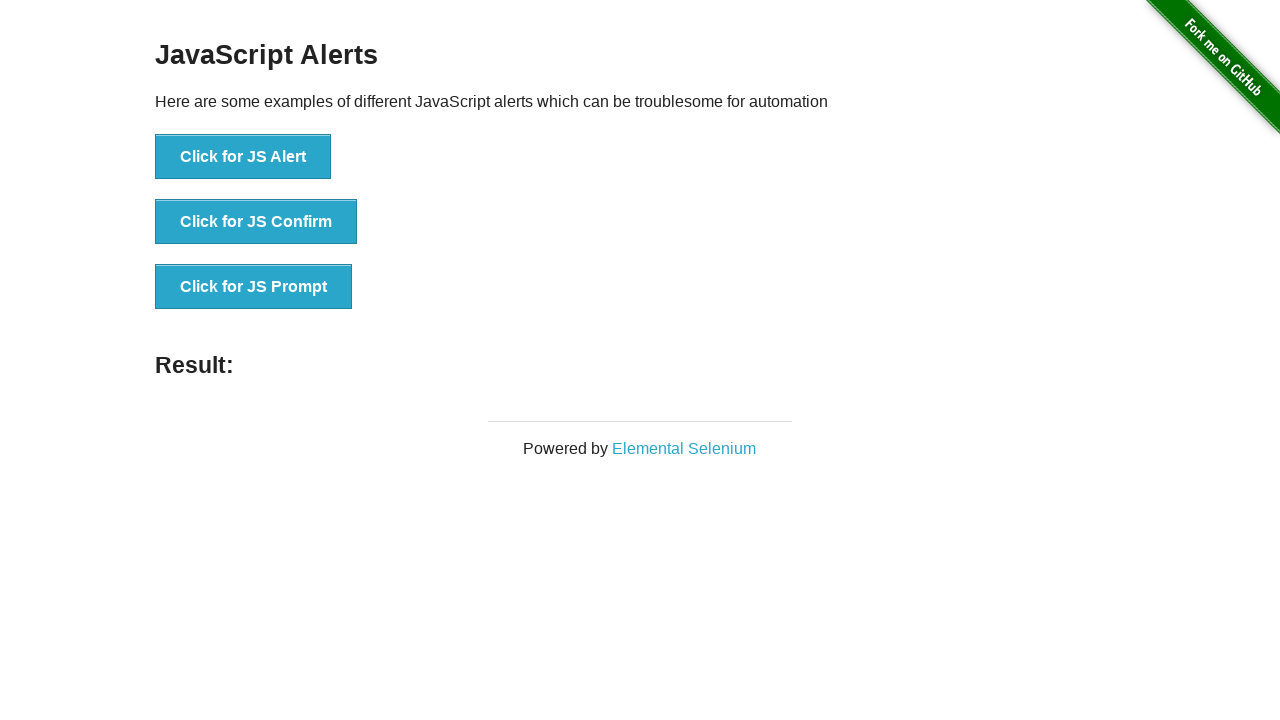

Clicked 'Click for JS Prompt' button to trigger JavaScript prompt dialog at (254, 287) on text=Click for JS Prompt
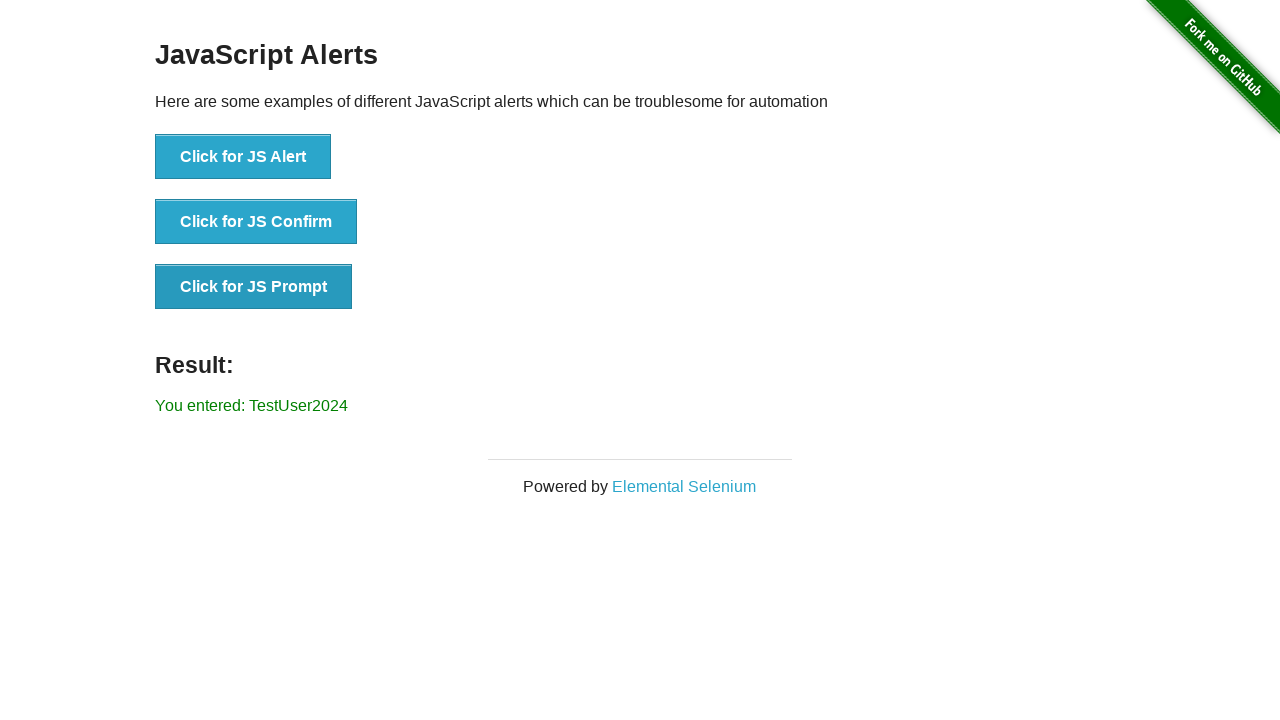

Waited 1000ms for dialog interaction to complete
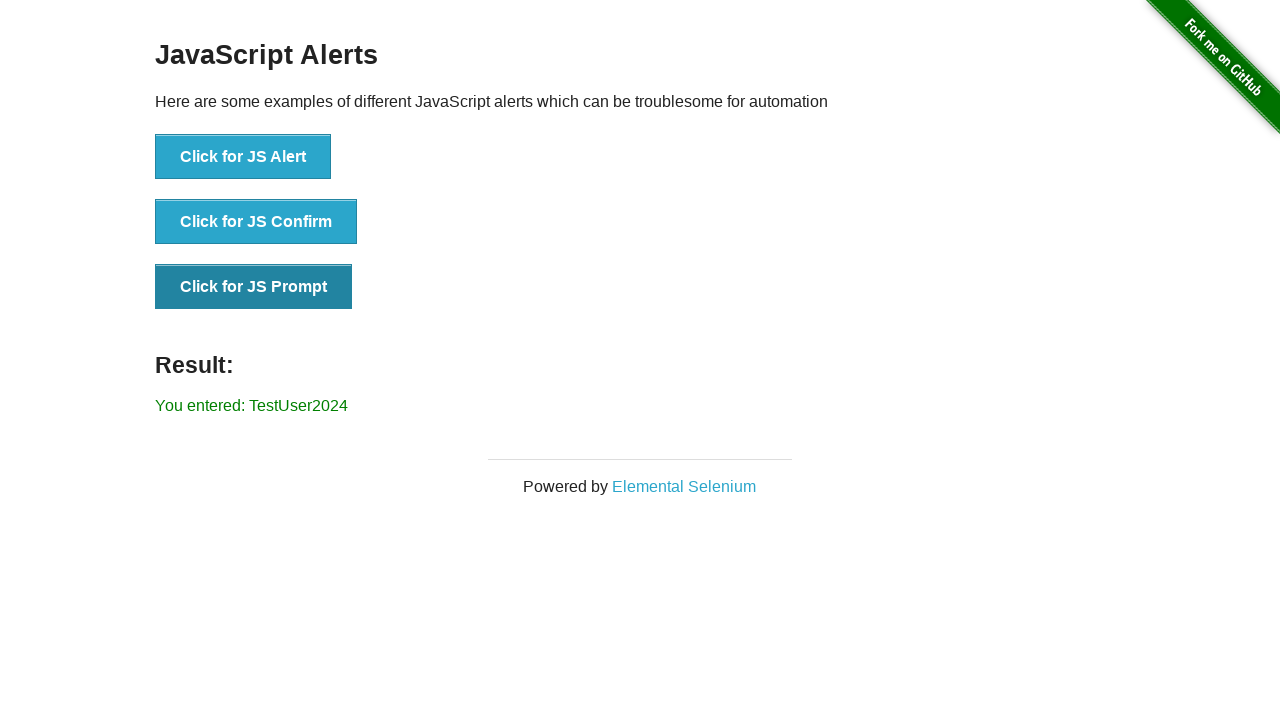

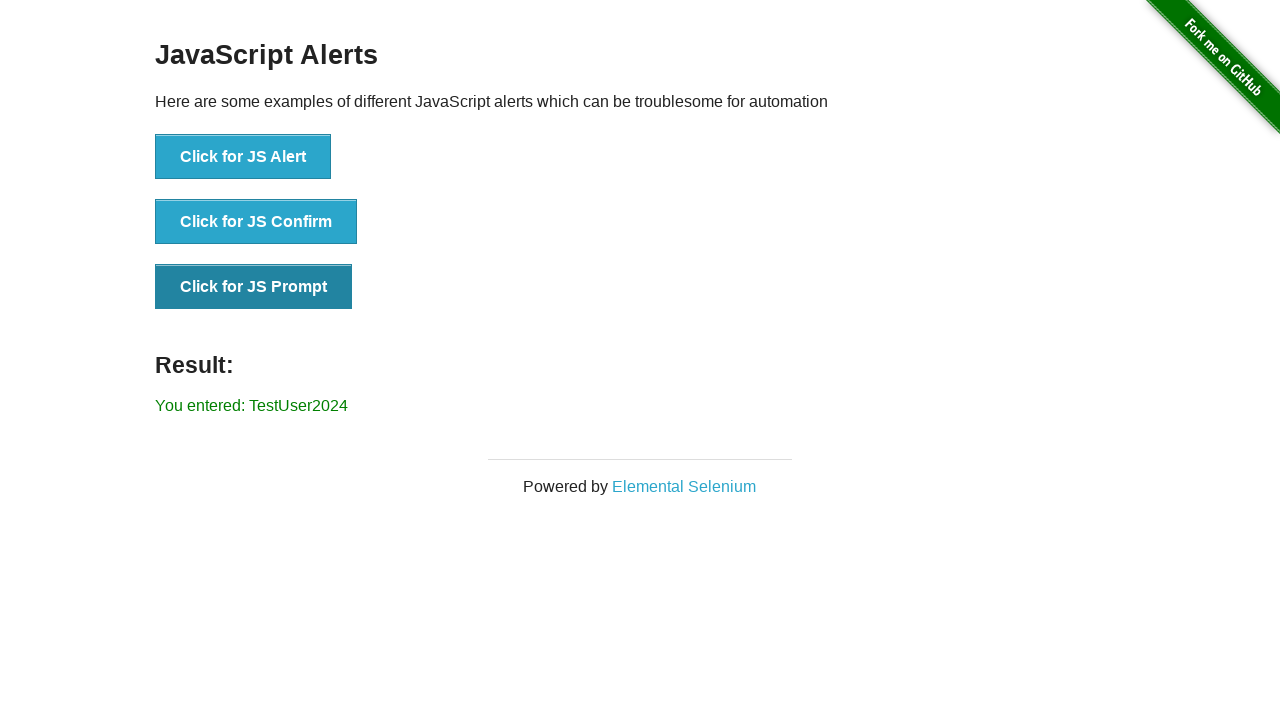